Navigates to JPL Space images page and clicks a button to view the full-size featured image

Starting URL: https://data-class-jpl-space.s3.amazonaws.com/JPL_Space/index.html

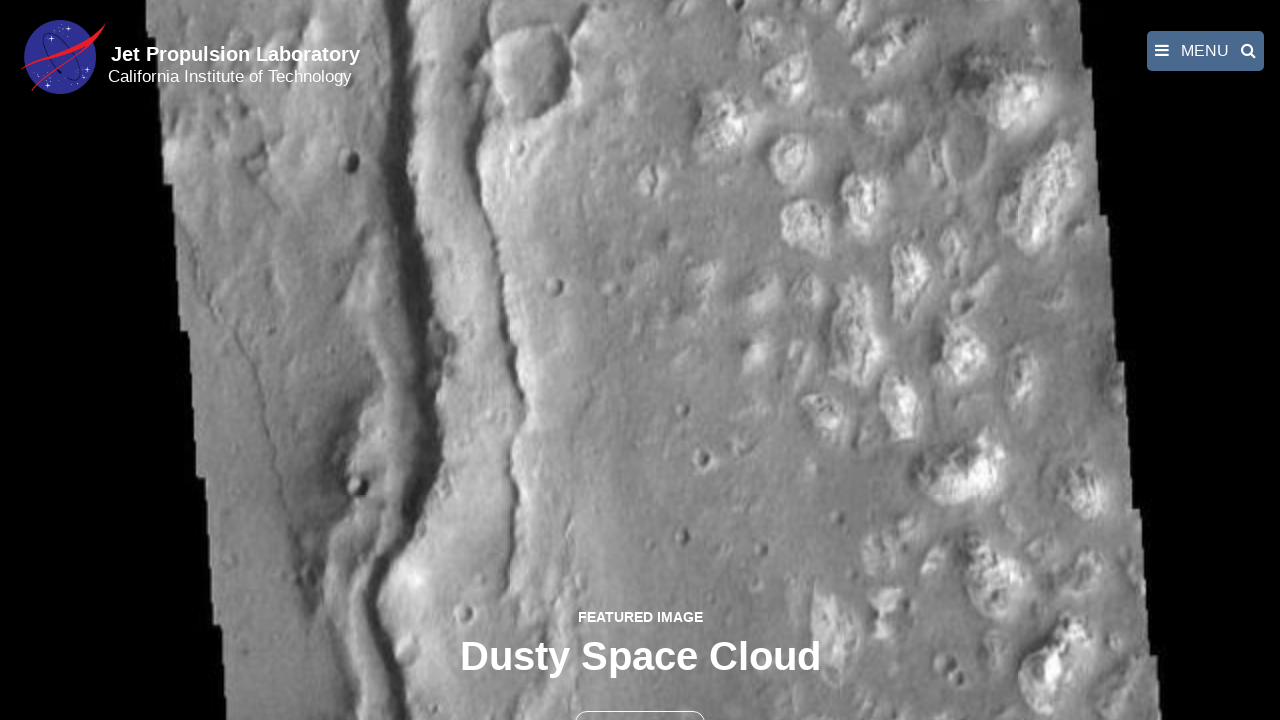

Navigated to JPL Space images page
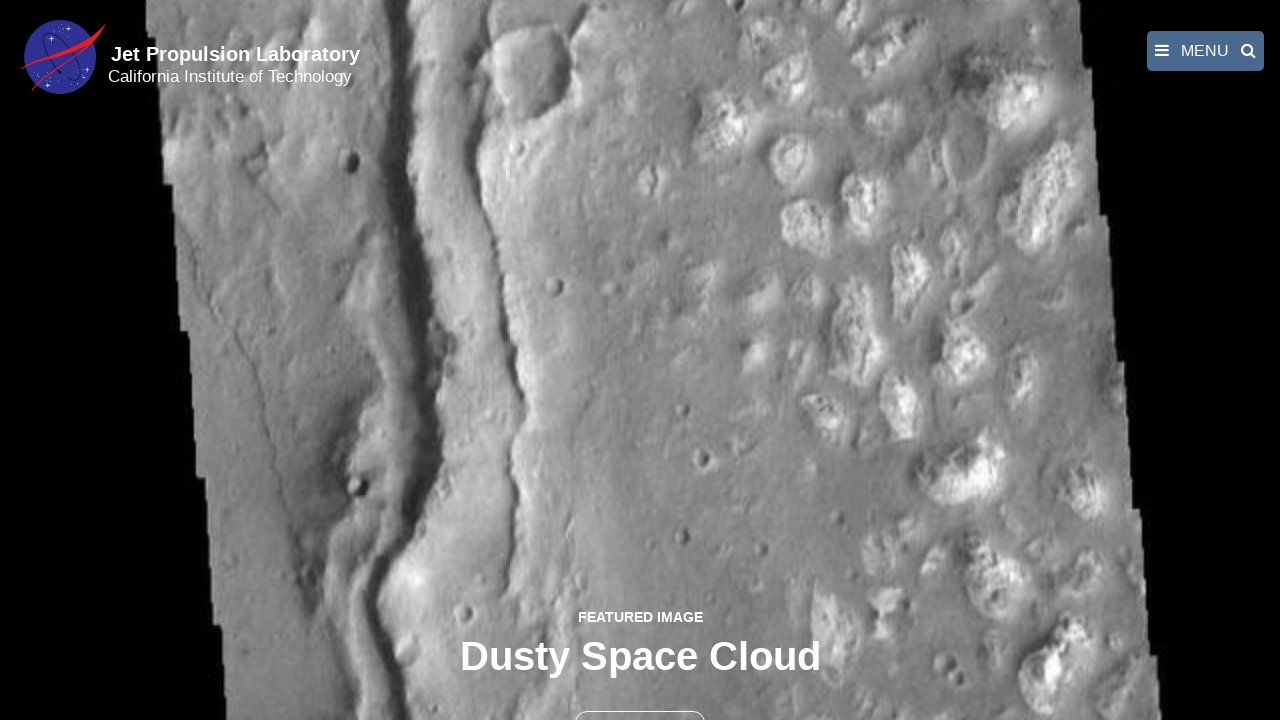

Clicked button to view full-size featured image at (640, 699) on button >> nth=1
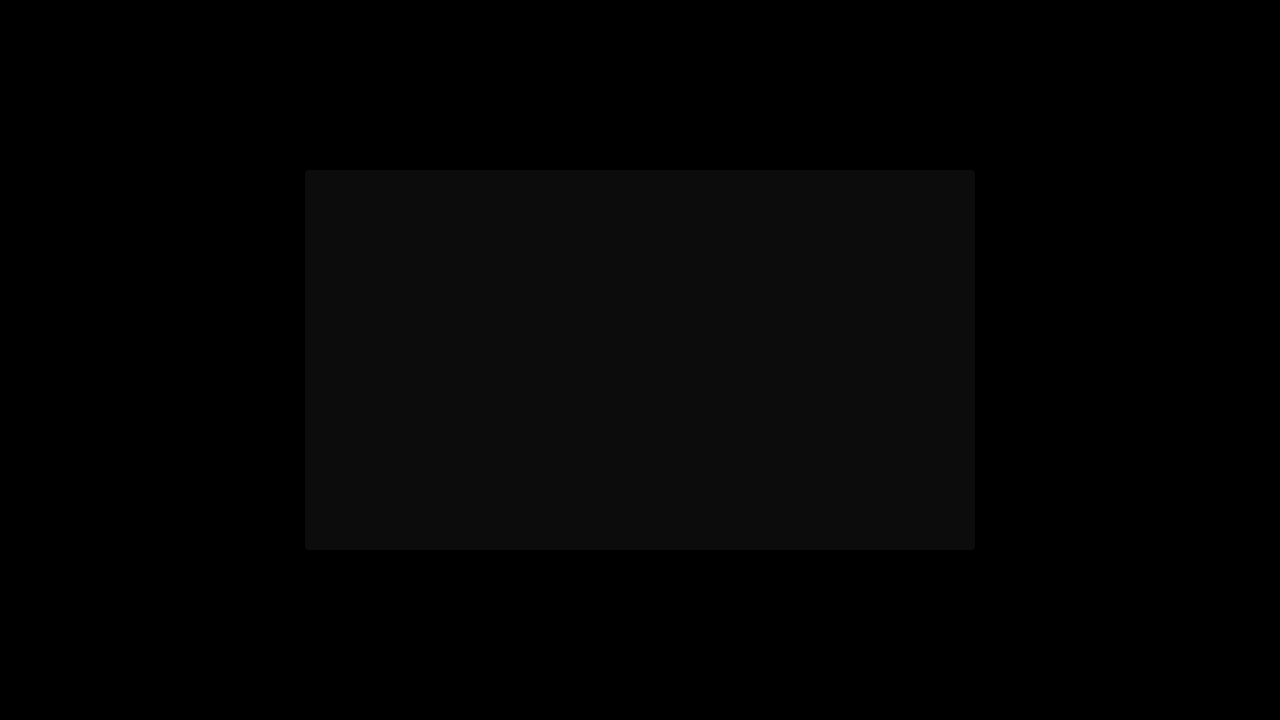

Full-size featured image loaded in fancybox
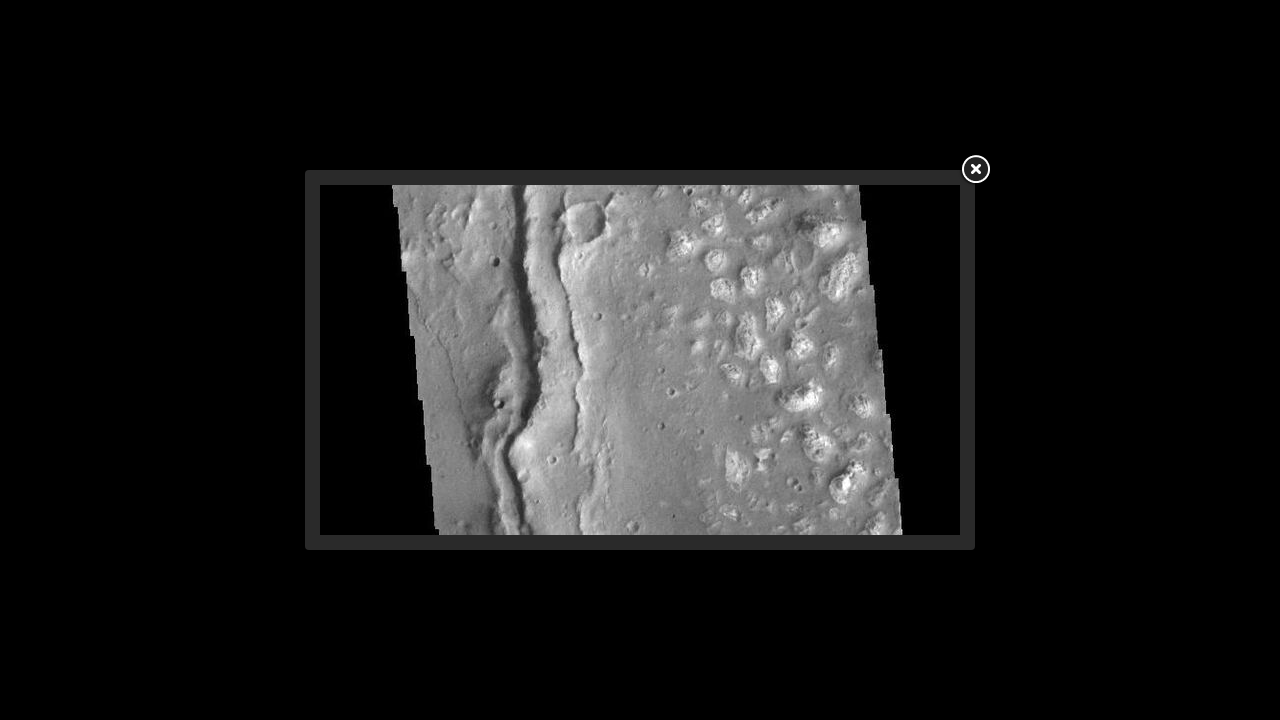

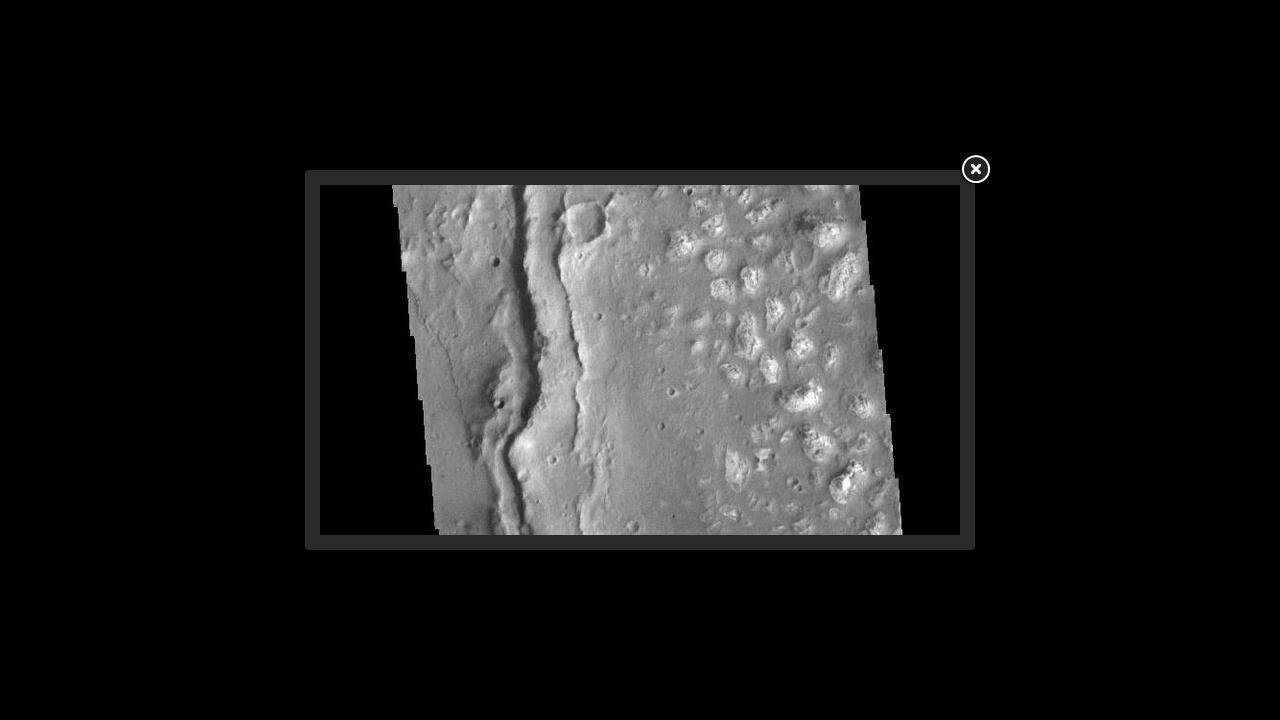